Tests explicit wait functionality by waiting for a price to change to $100, then clicking a book button, reading an input value, calculating a mathematical function on it, and submitting the answer.

Starting URL: http://suninjuly.github.io/explicit_wait2.html

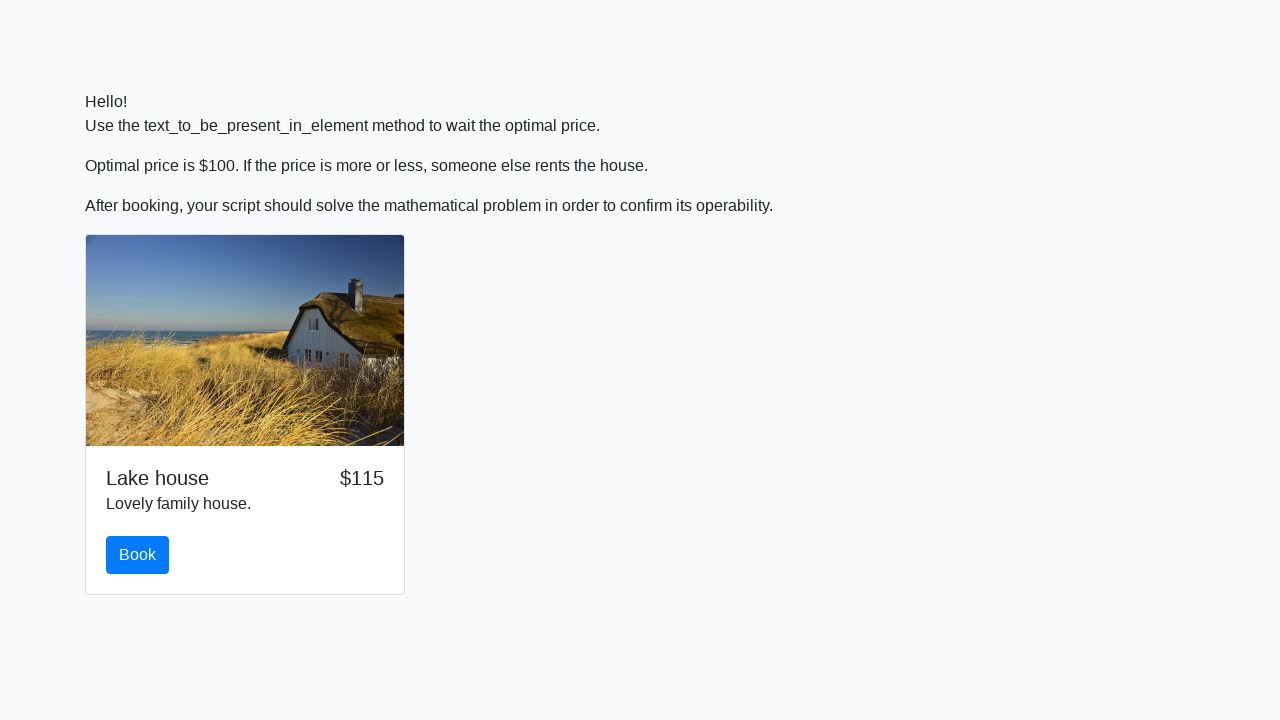

Waited for price to change to $100
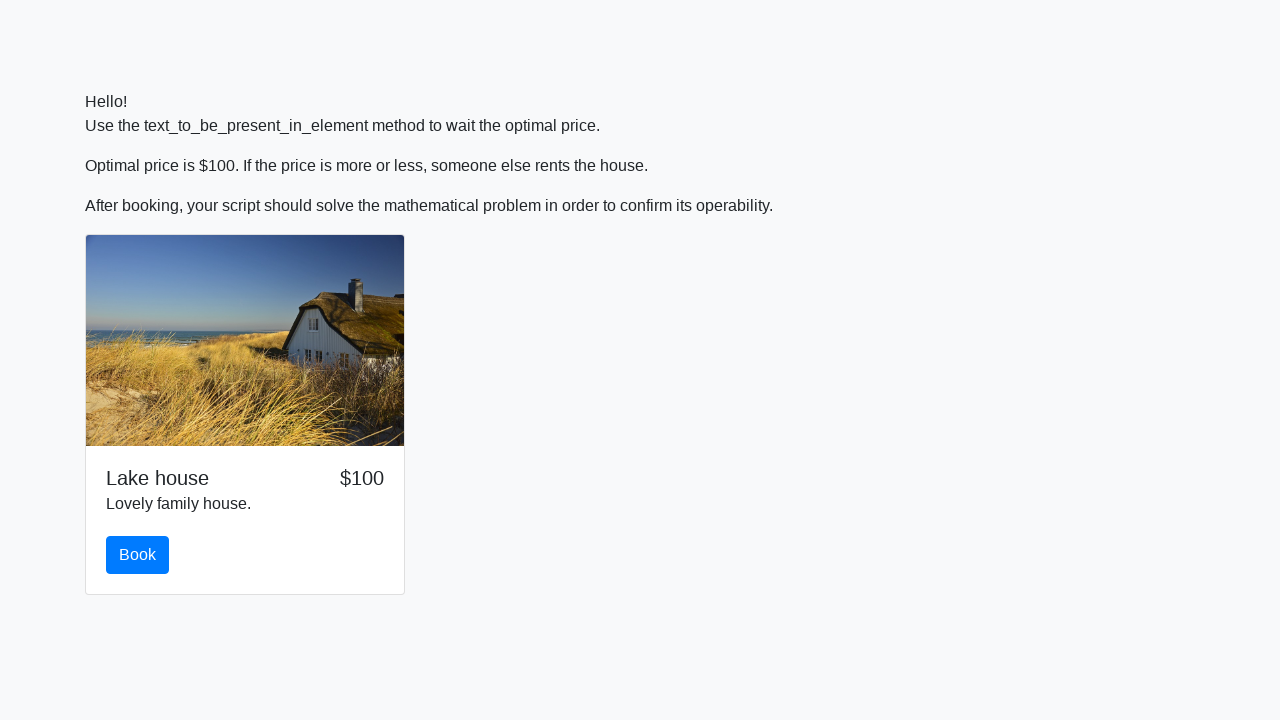

Clicked the book button at (138, 555) on #book
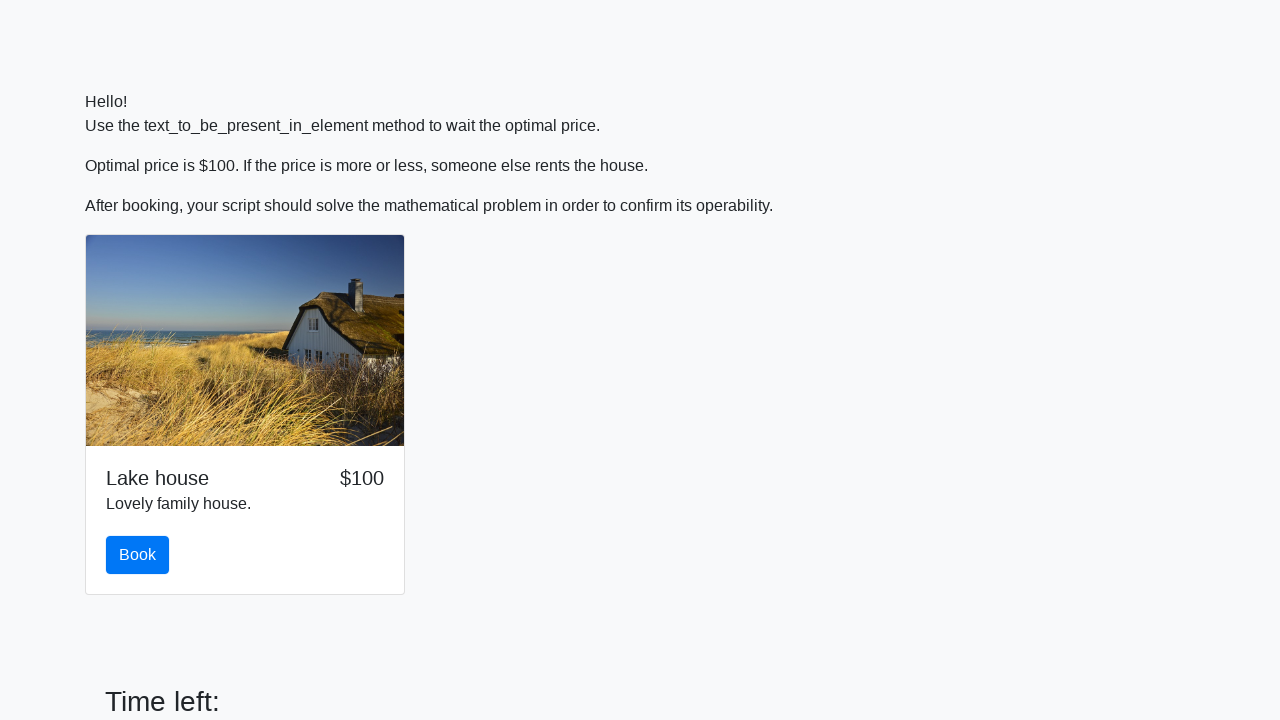

Read input value: 602
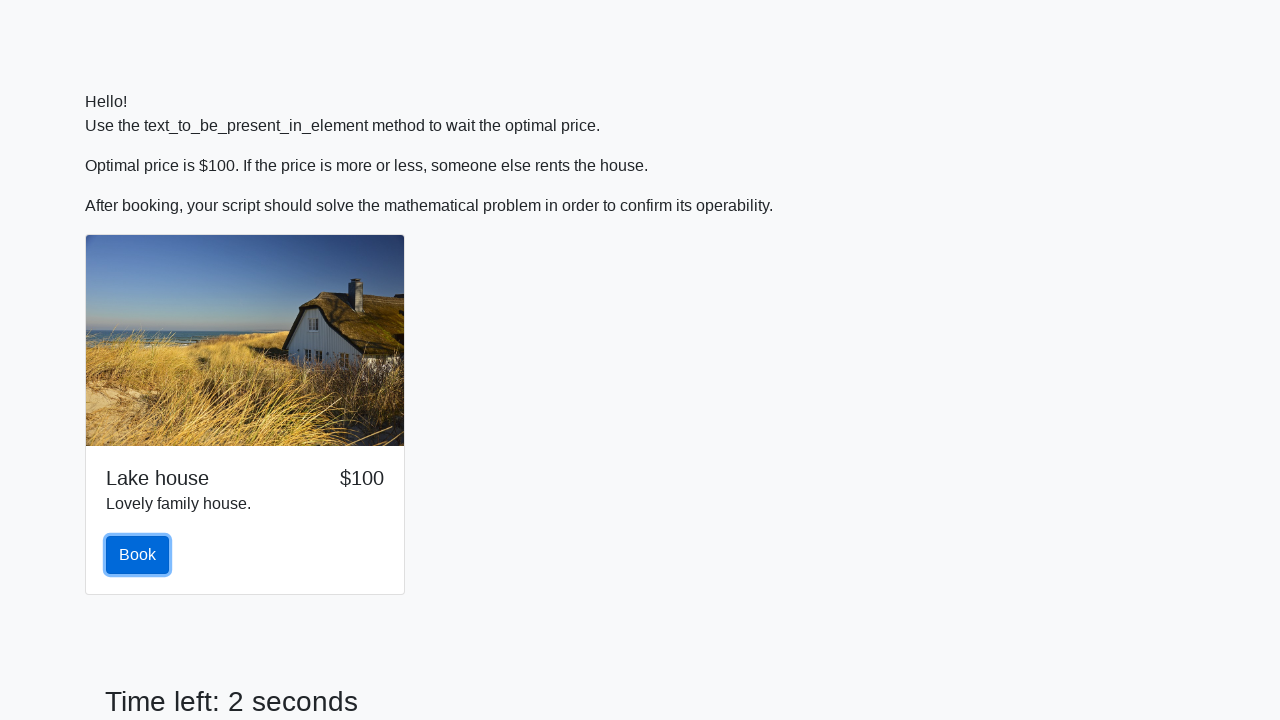

Calculated mathematical function result: 2.408884701491181
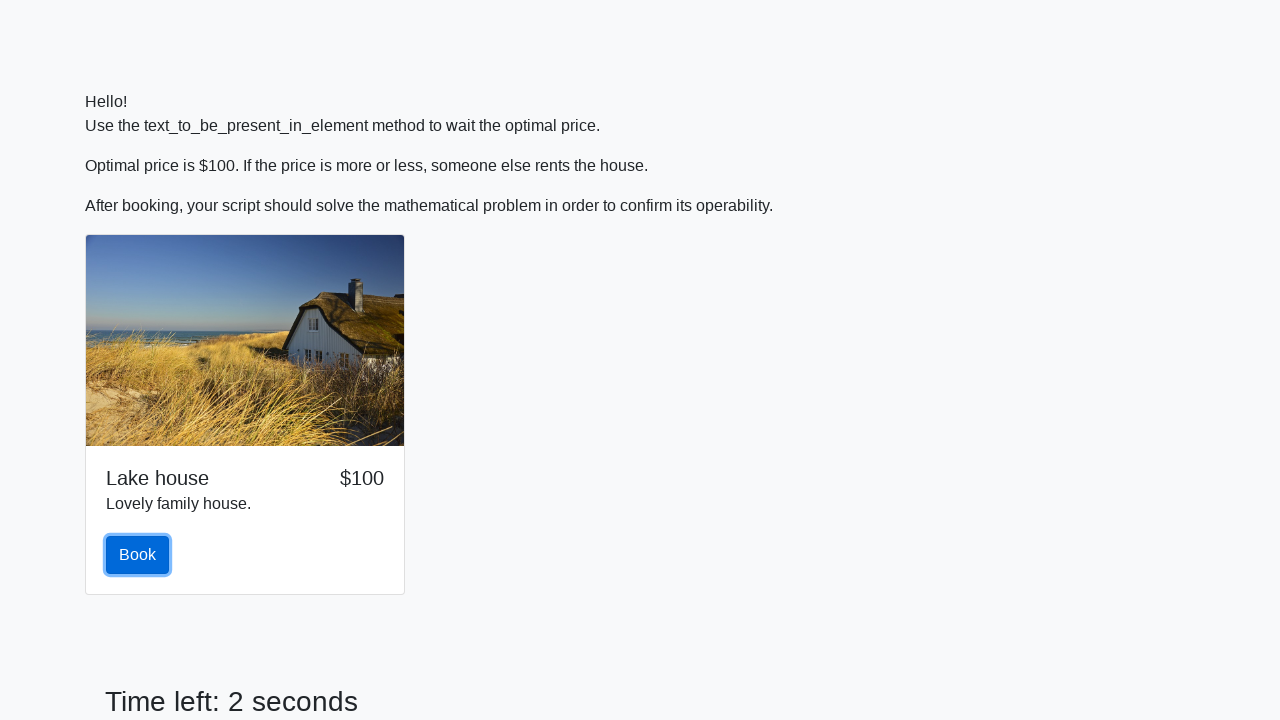

Filled answer field with calculated value: 2.408884701491181 on #answer
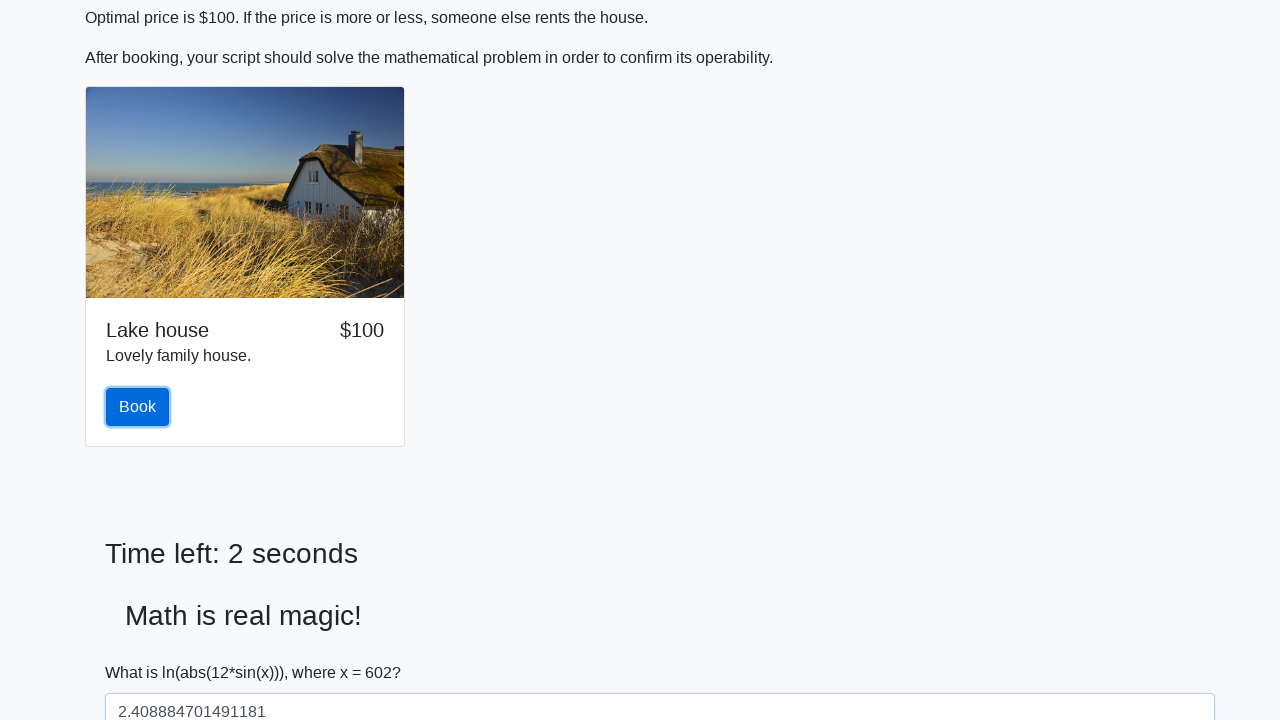

Clicked the solve button to submit answer at (143, 651) on #solve
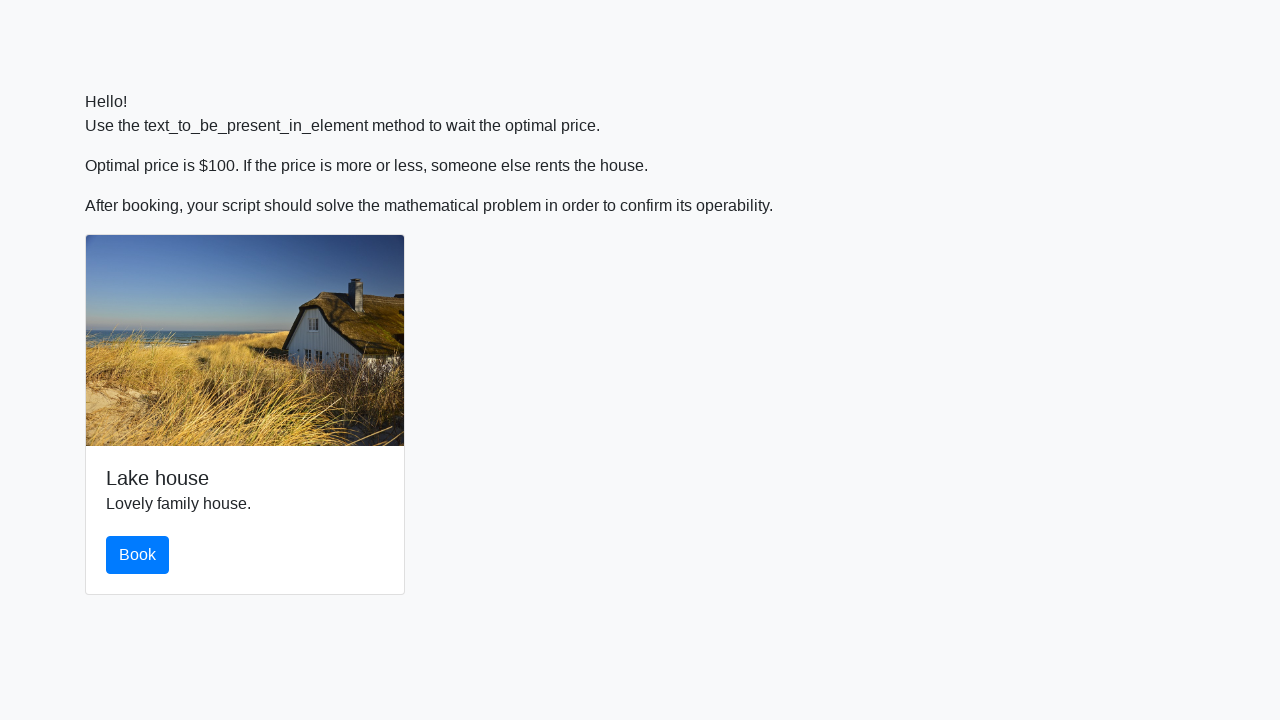

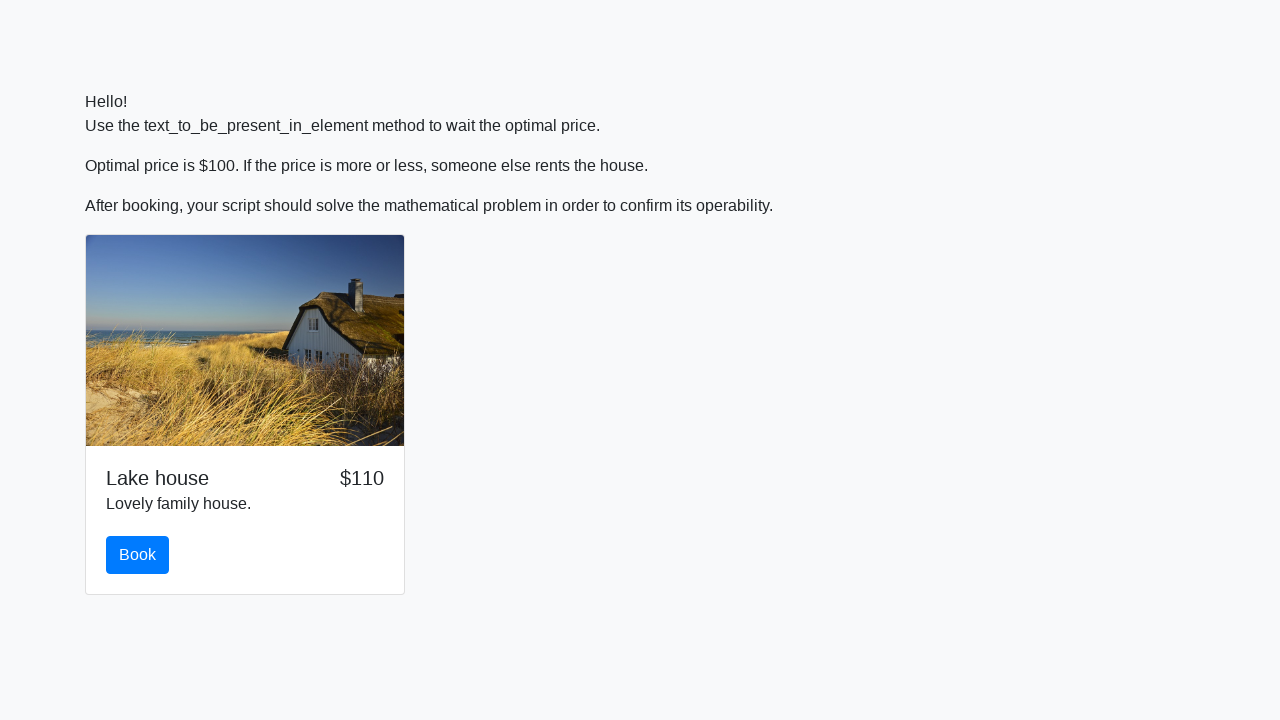